Tests that clicking the create task button opens the task form

Starting URL: https://edu-task-horias-projects-dc29575b.vercel.app/tasks

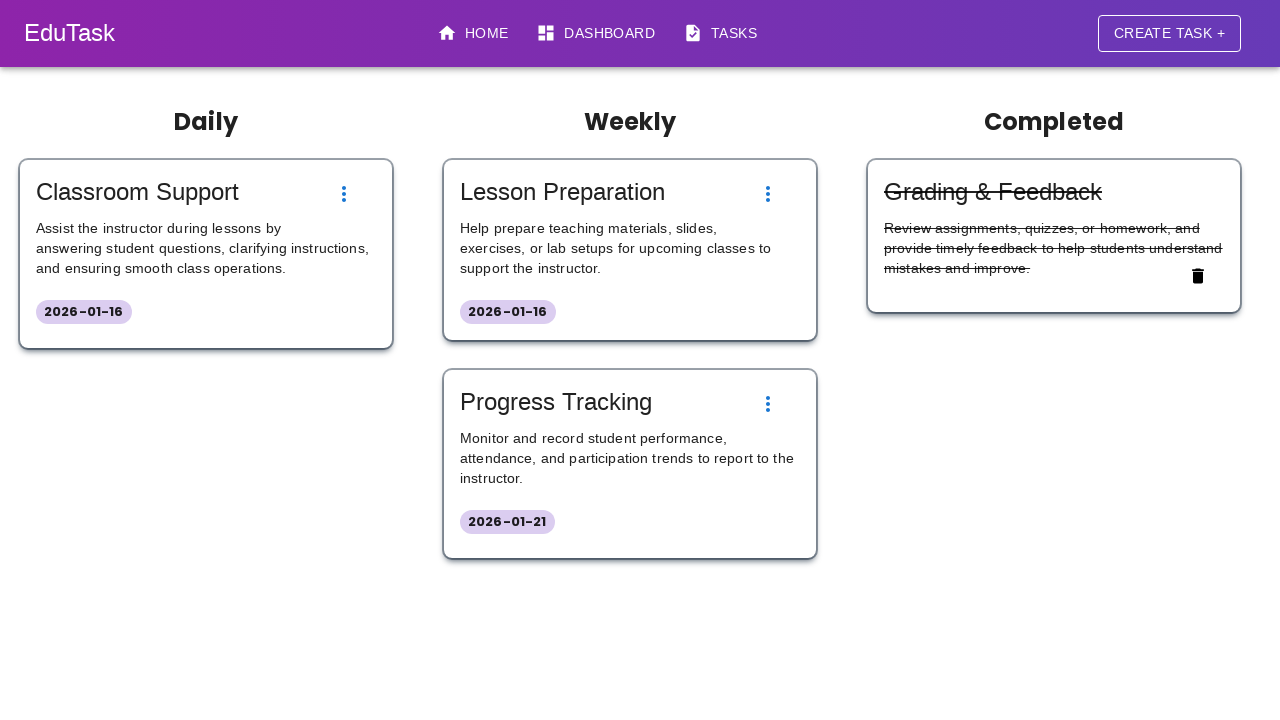

Clicked create task button at (1169, 33) on [data-testid="create-task-button"]
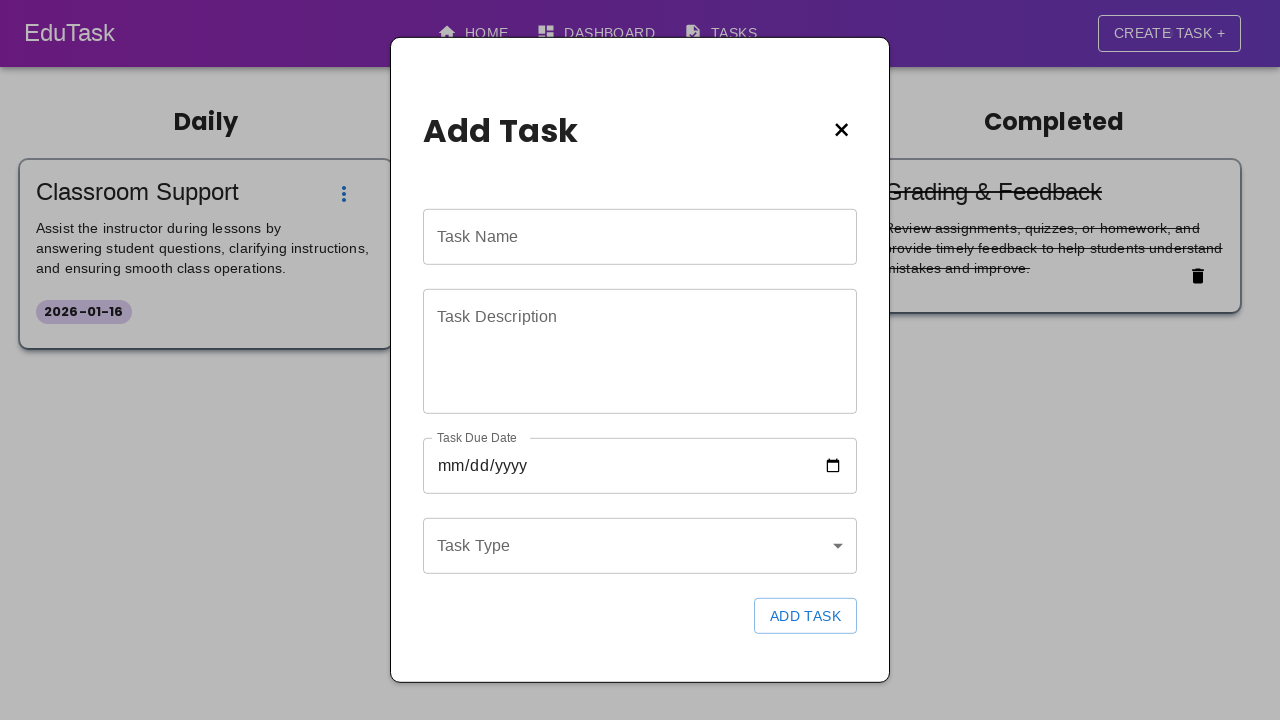

Task form is now visible
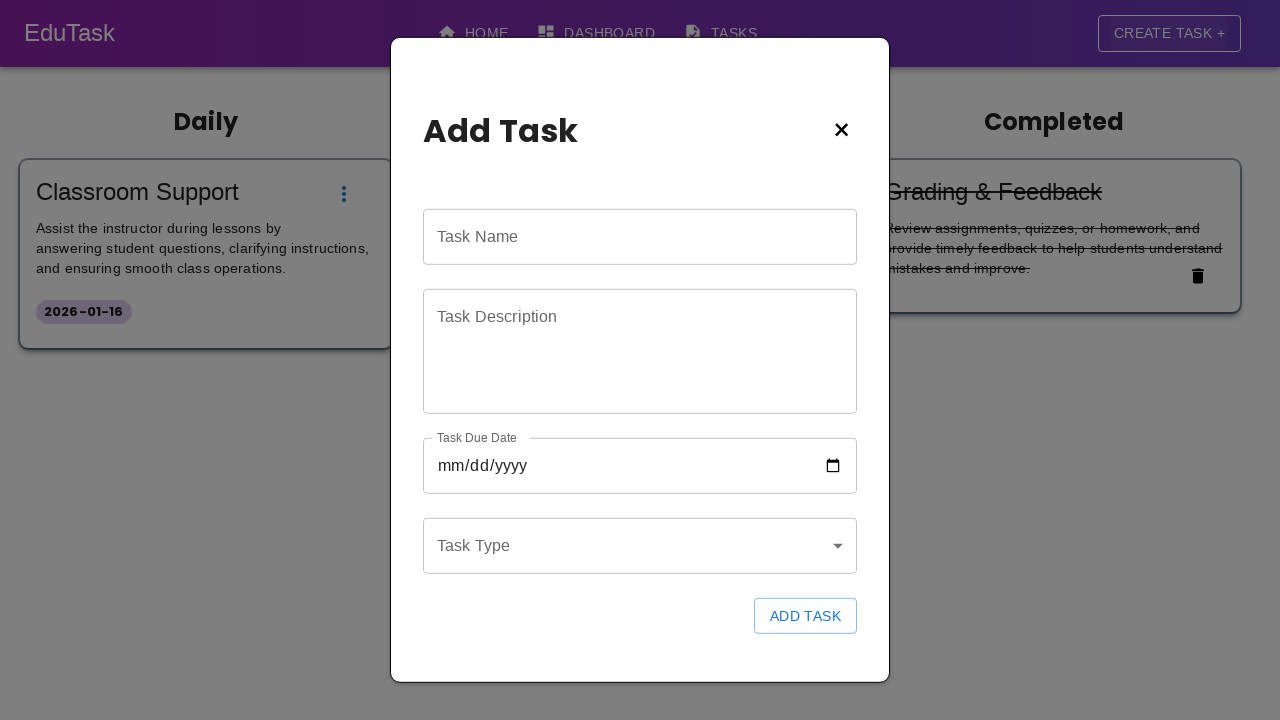

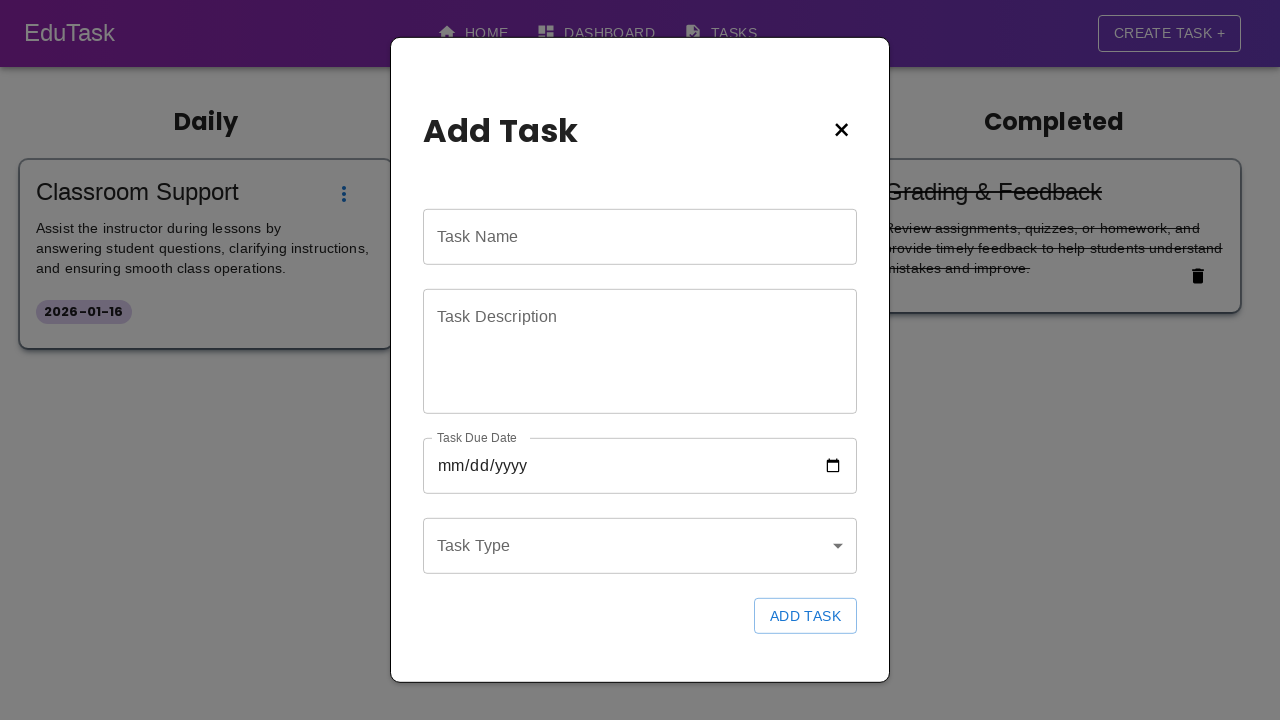